Tests dropdown select operations by selecting options using different methods: visible text, value, and index

Starting URL: https://kristinek.github.io/site/examples/actions

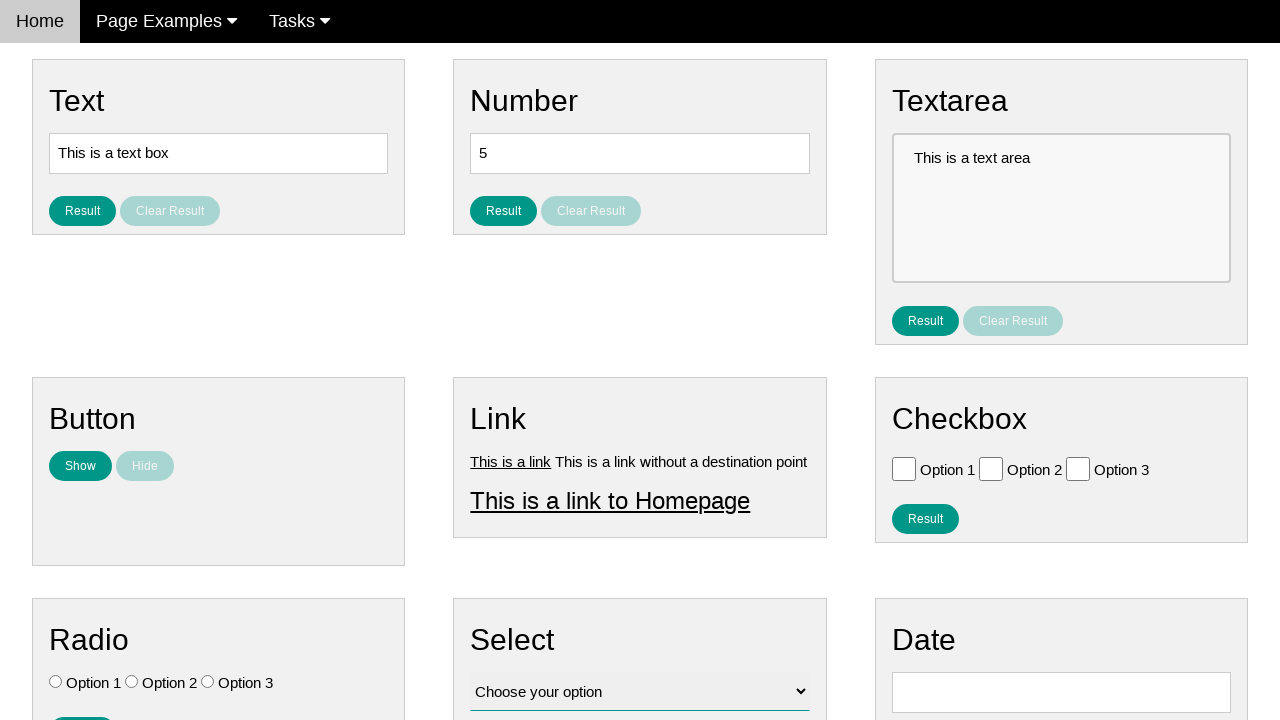

Selected 'Option 1' by visible text from dropdown on select[name='vfb-12']
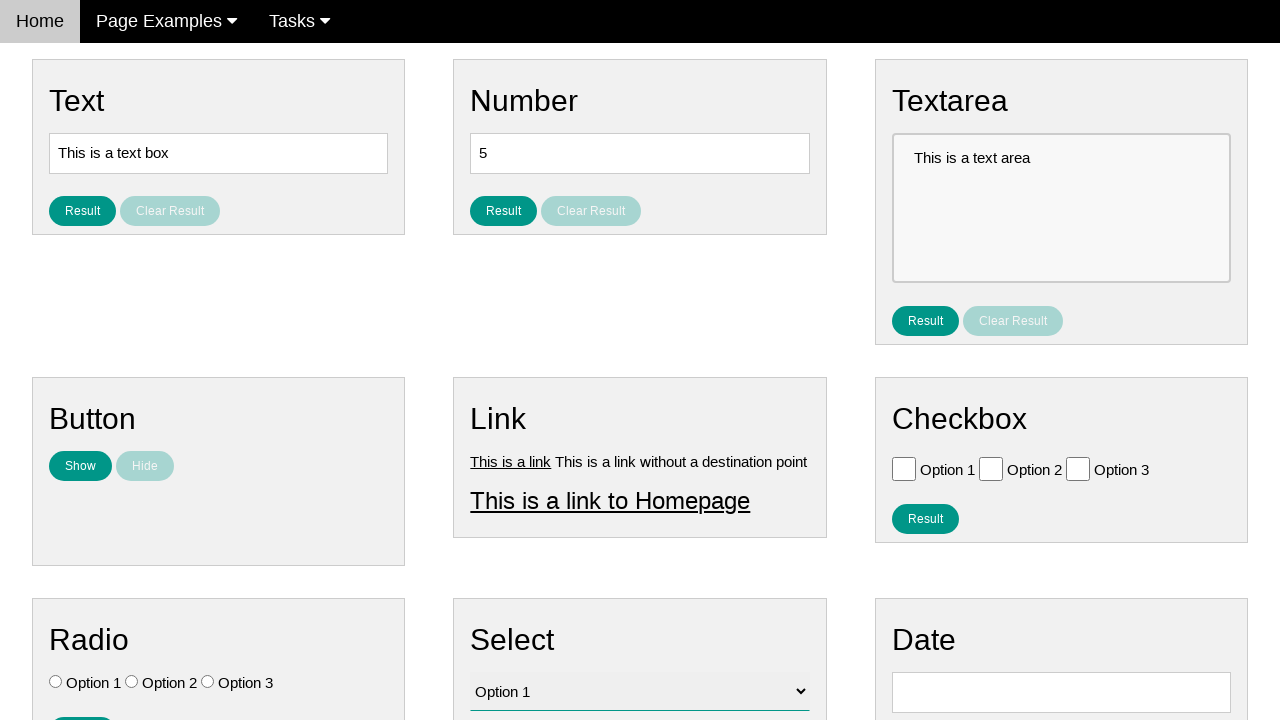

Selected option with value 'value2' from dropdown on select[name='vfb-12']
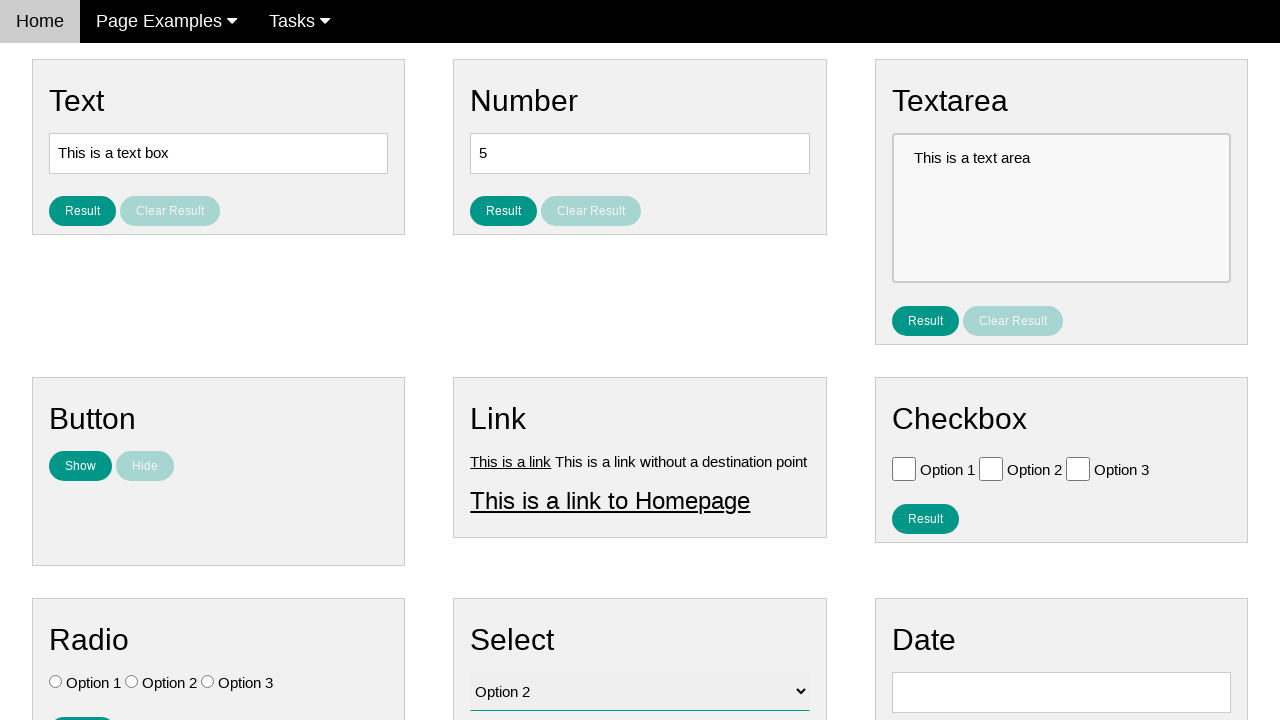

Selected 4th option (index 3) from dropdown on select[name='vfb-12']
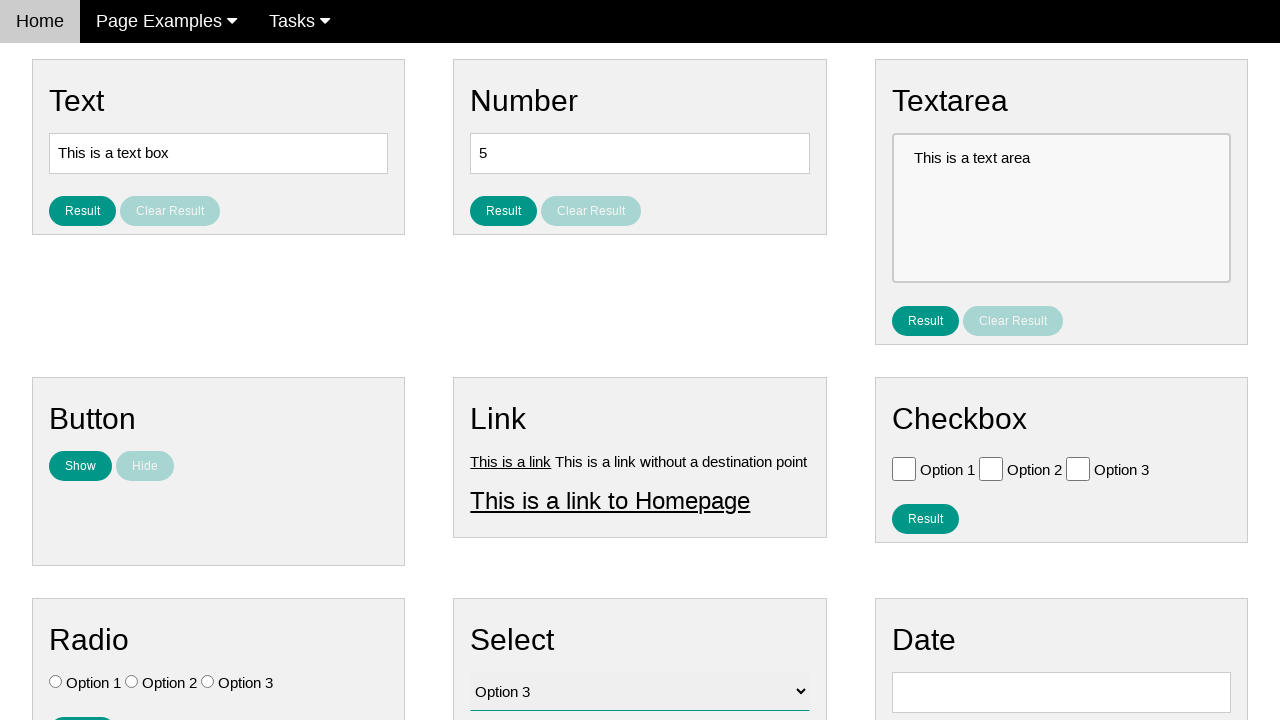

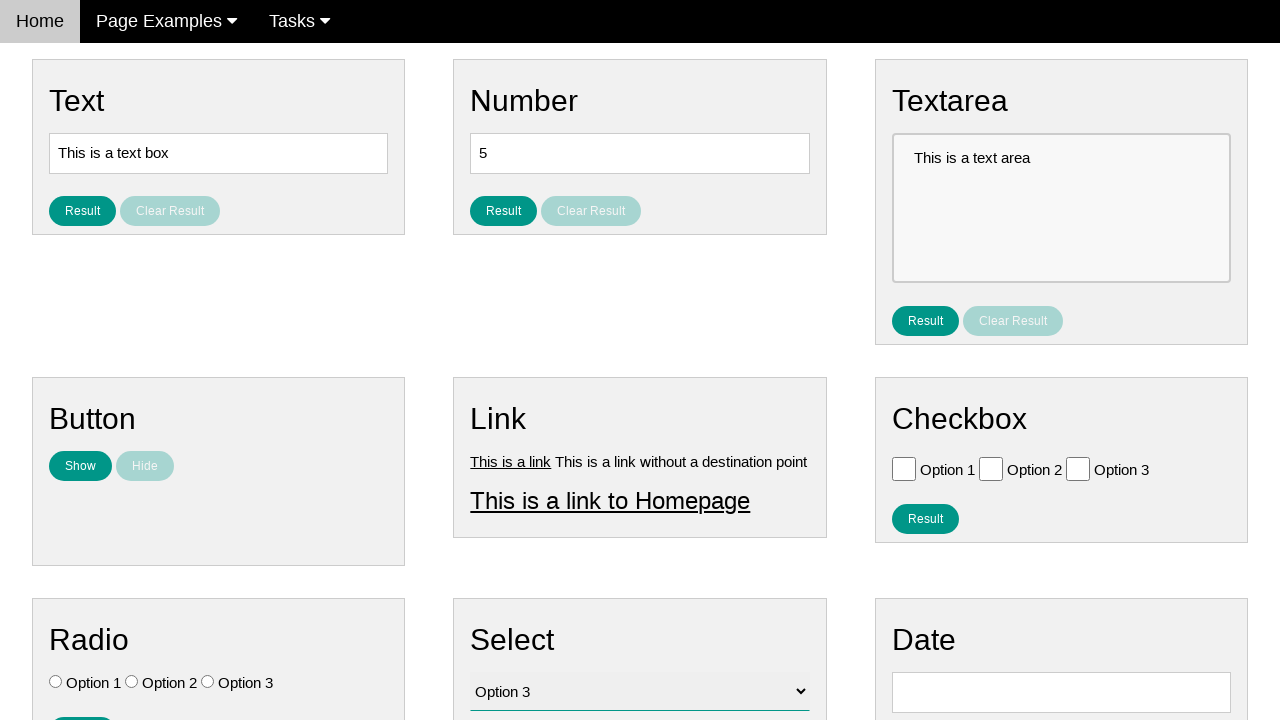